Tests footer link functionality on MyGov.in website by clicking on footer action links to open them in new tabs, then switches between the opened tabs to verify they loaded correctly.

Starting URL: https://www.mygov.in/

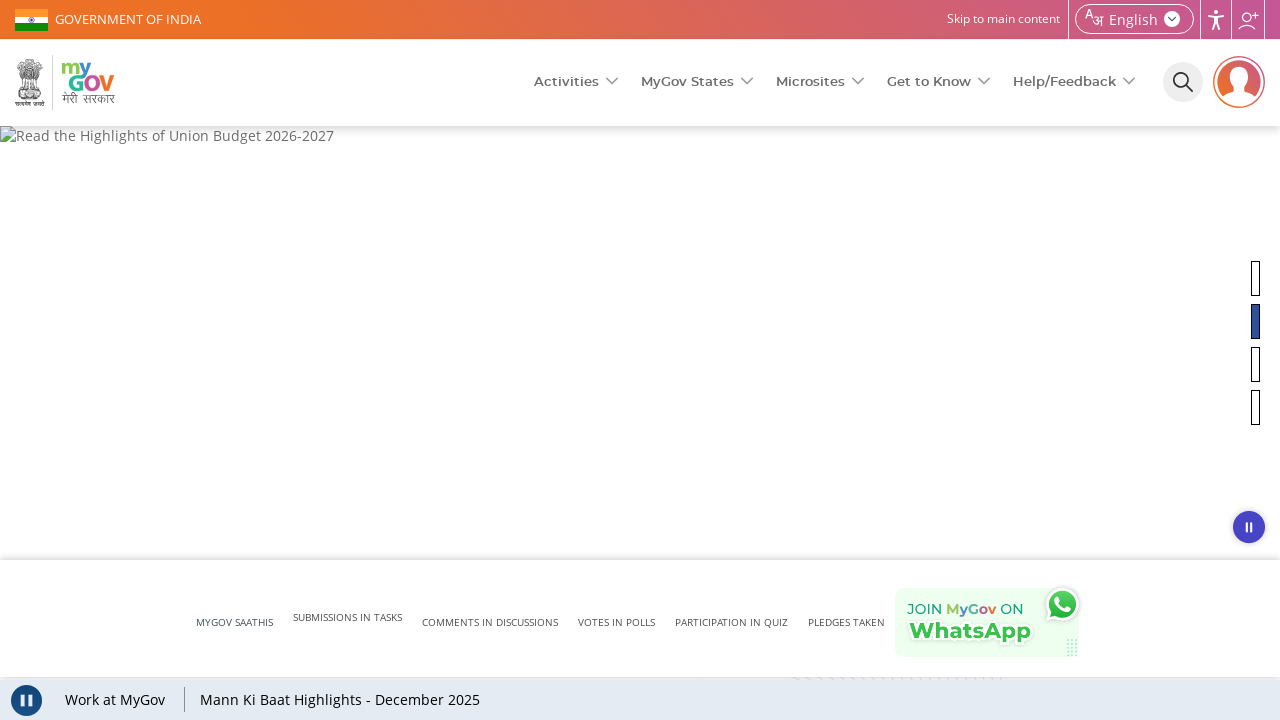

Footer wrapper loaded on MyGov.in homepage
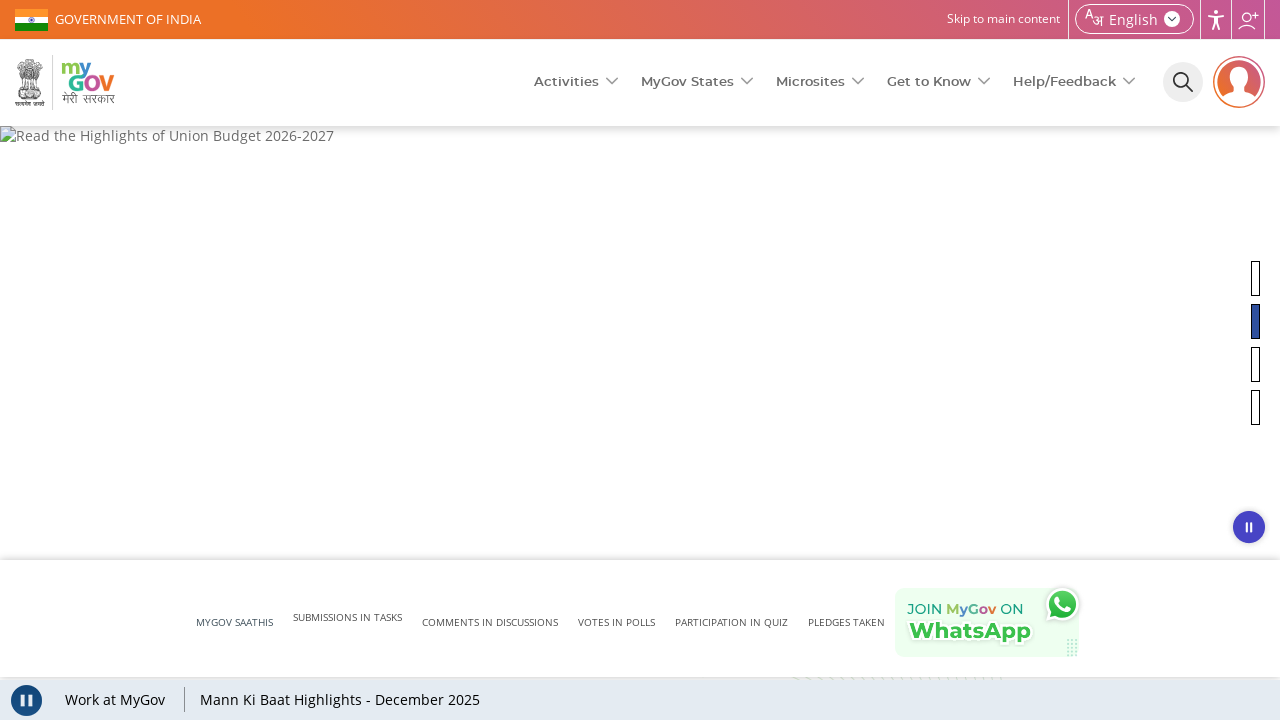

Located 10 footer action links
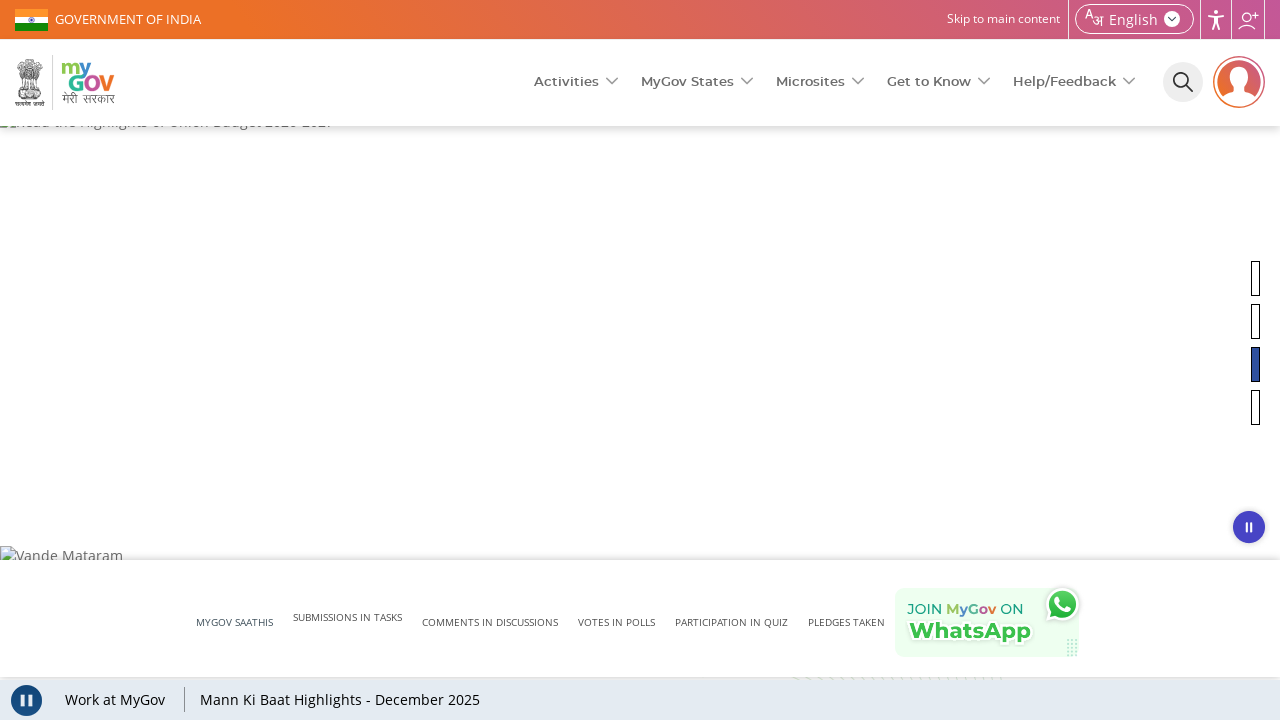

Opened footer action link 1 in new tab using Ctrl+Click at (410, 360) on .flink-block.footer-act-links a >> nth=1
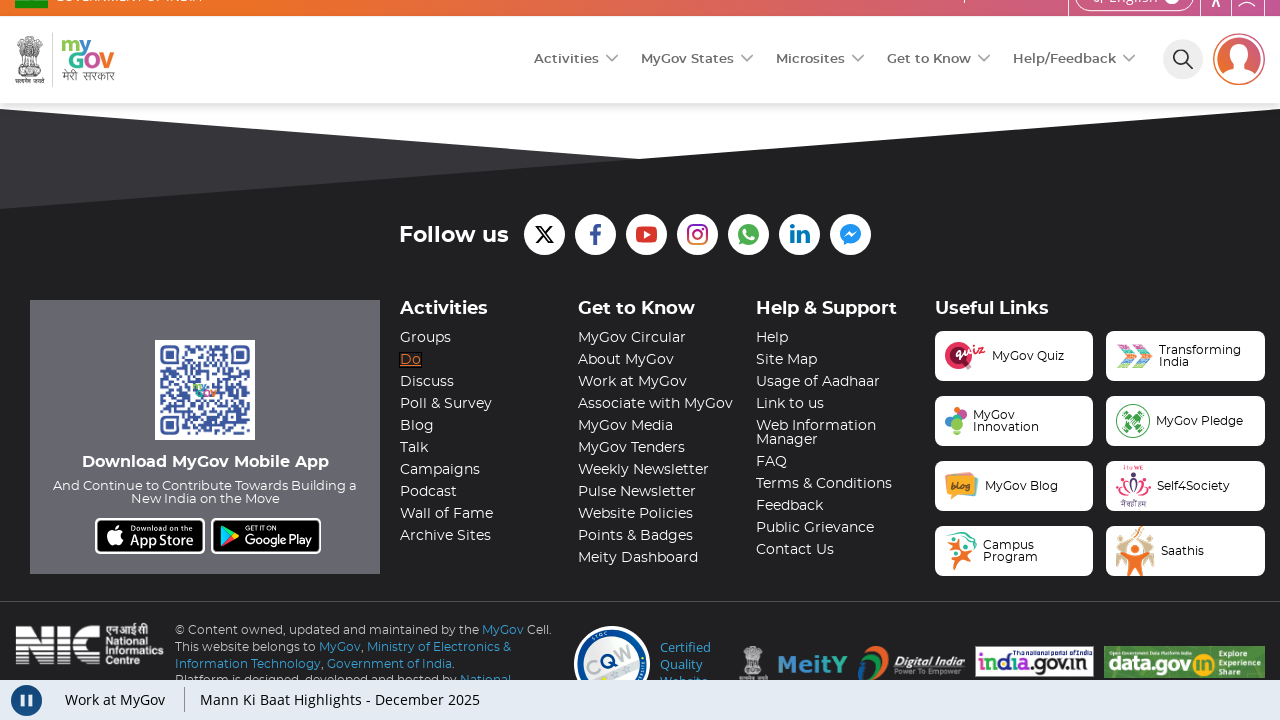

Opened footer action link 2 in new tab using Ctrl+Click at (427, 382) on .flink-block.footer-act-links a >> nth=2
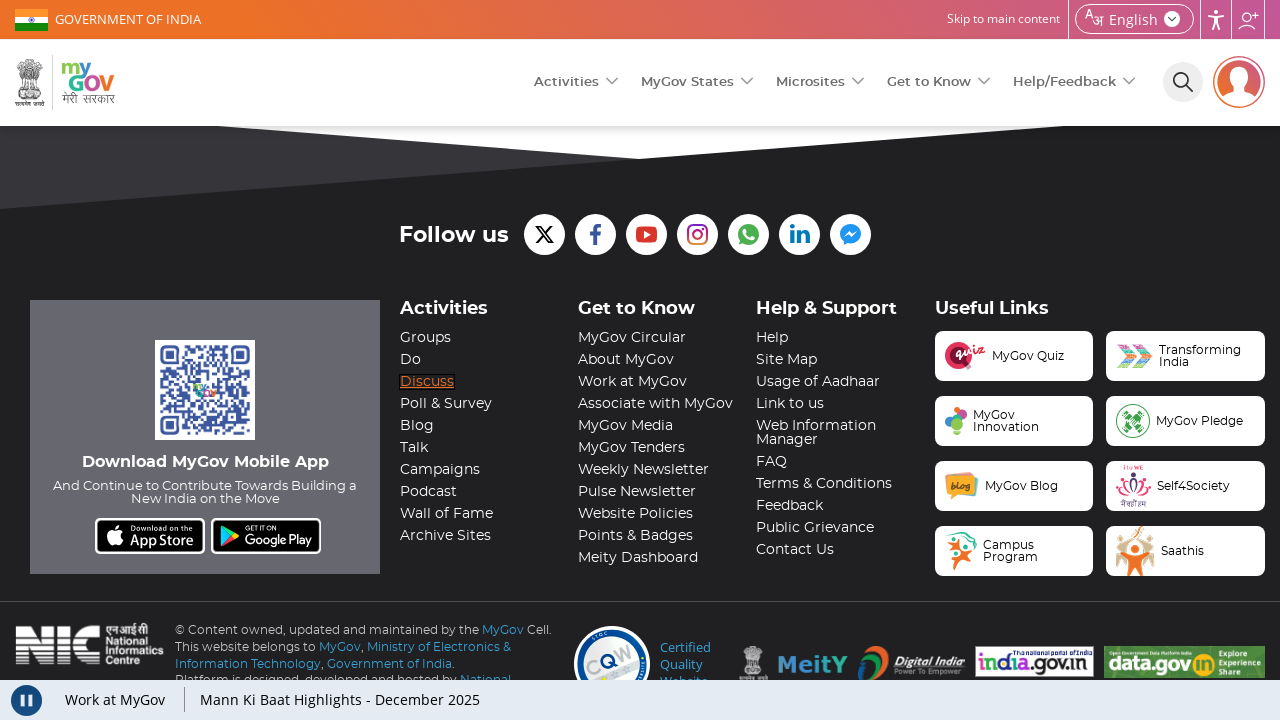

Opened footer action link 3 in new tab using Ctrl+Click at (446, 404) on .flink-block.footer-act-links a >> nth=3
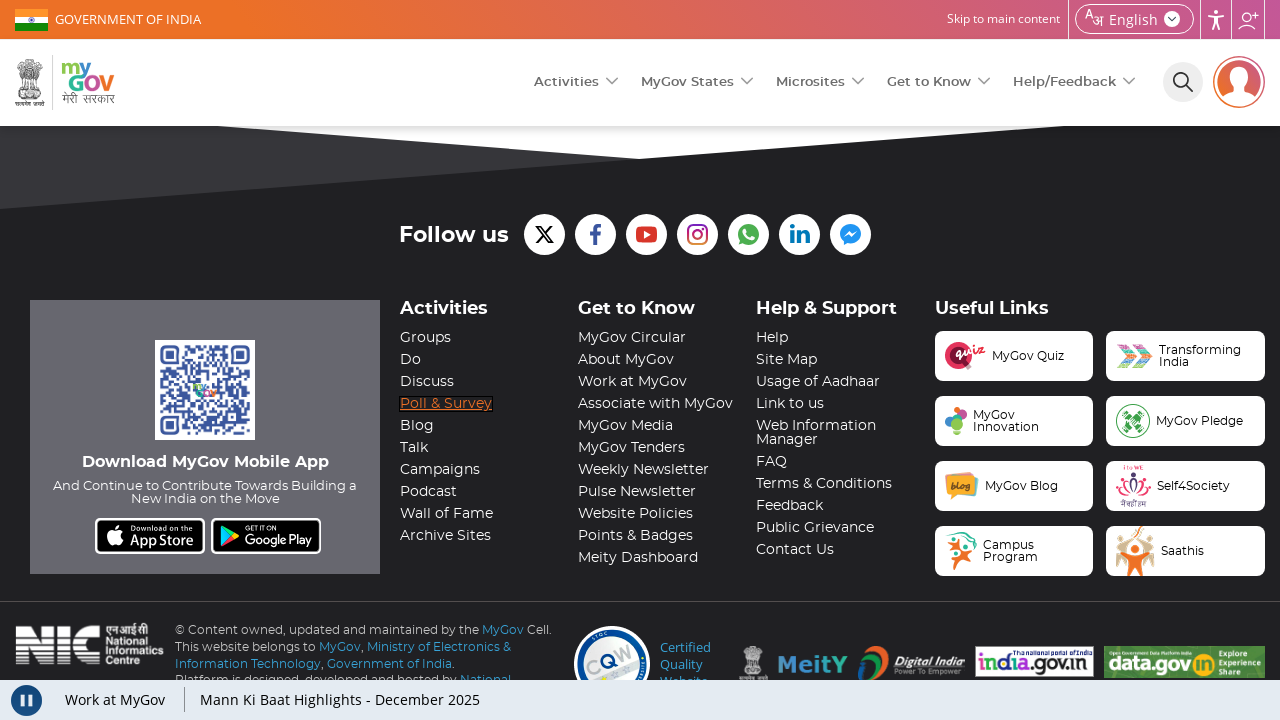

Opened footer action link 4 in new tab using Ctrl+Click at (417, 426) on .flink-block.footer-act-links a >> nth=4
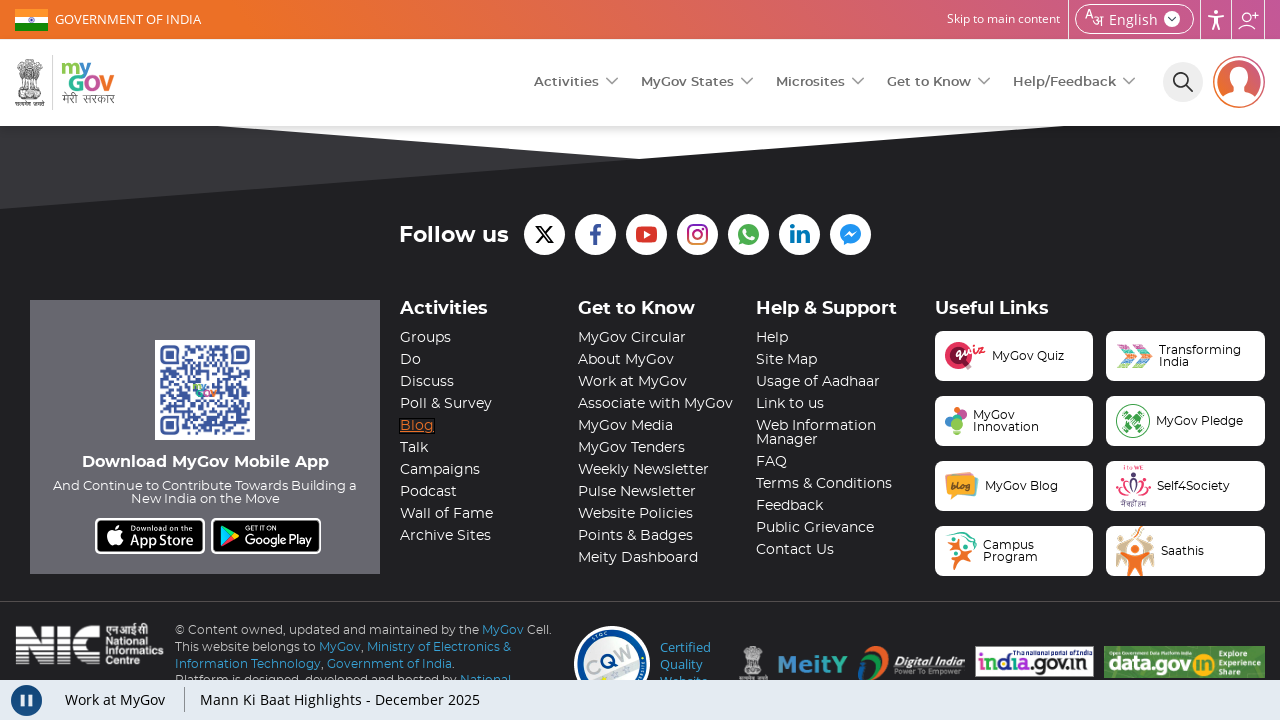

Opened footer action link 5 in new tab using Ctrl+Click at (414, 448) on .flink-block.footer-act-links a >> nth=5
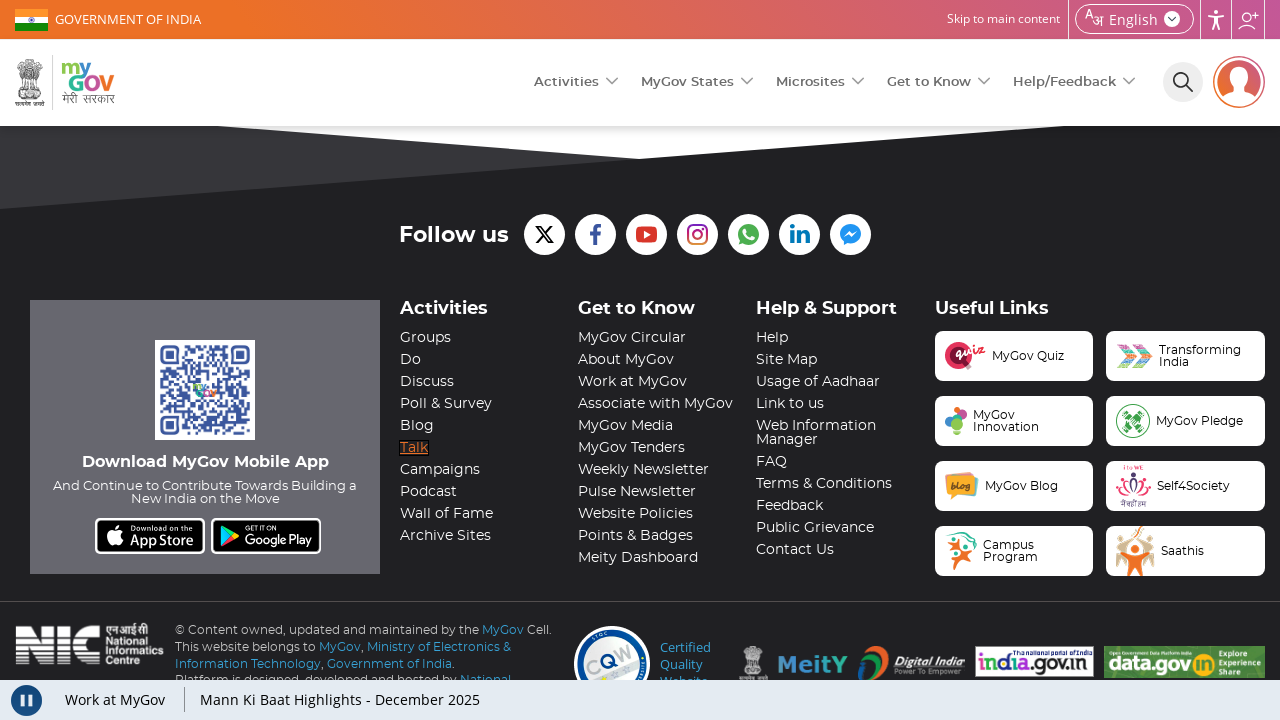

Opened footer action link 6 in new tab using Ctrl+Click at (440, 470) on .flink-block.footer-act-links a >> nth=6
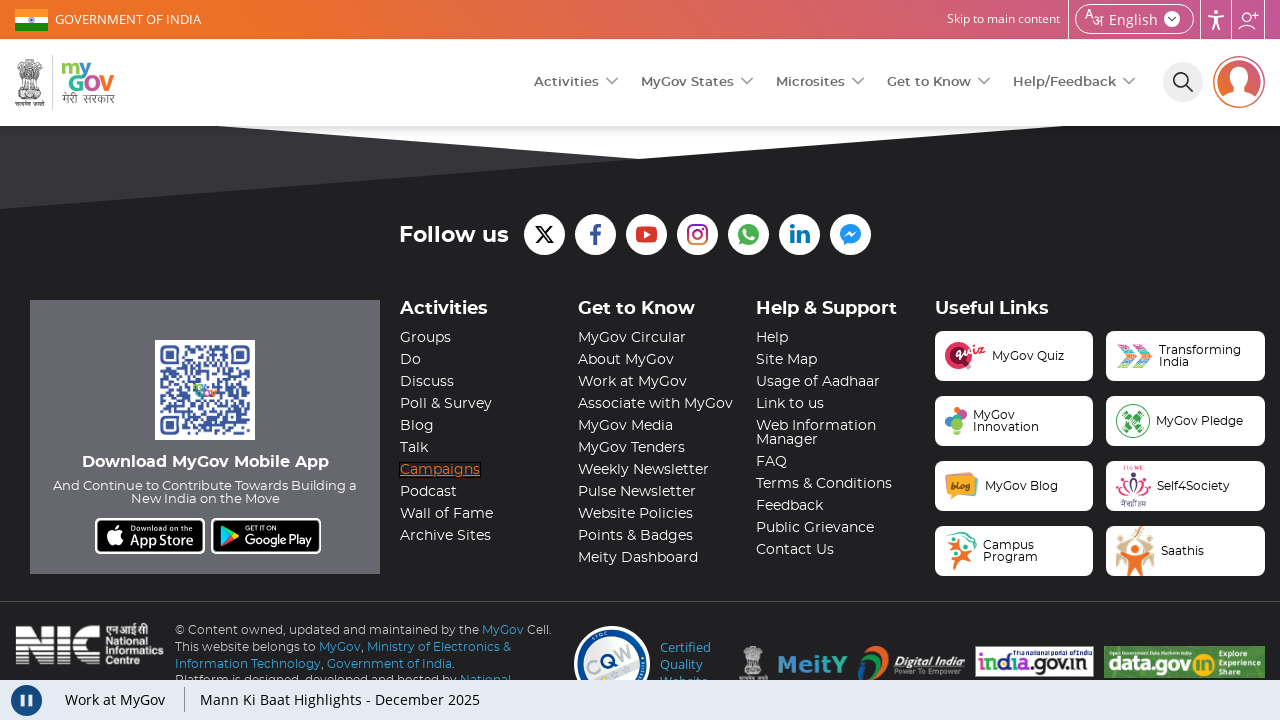

Opened footer action link 7 in new tab using Ctrl+Click at (428, 492) on .flink-block.footer-act-links a >> nth=7
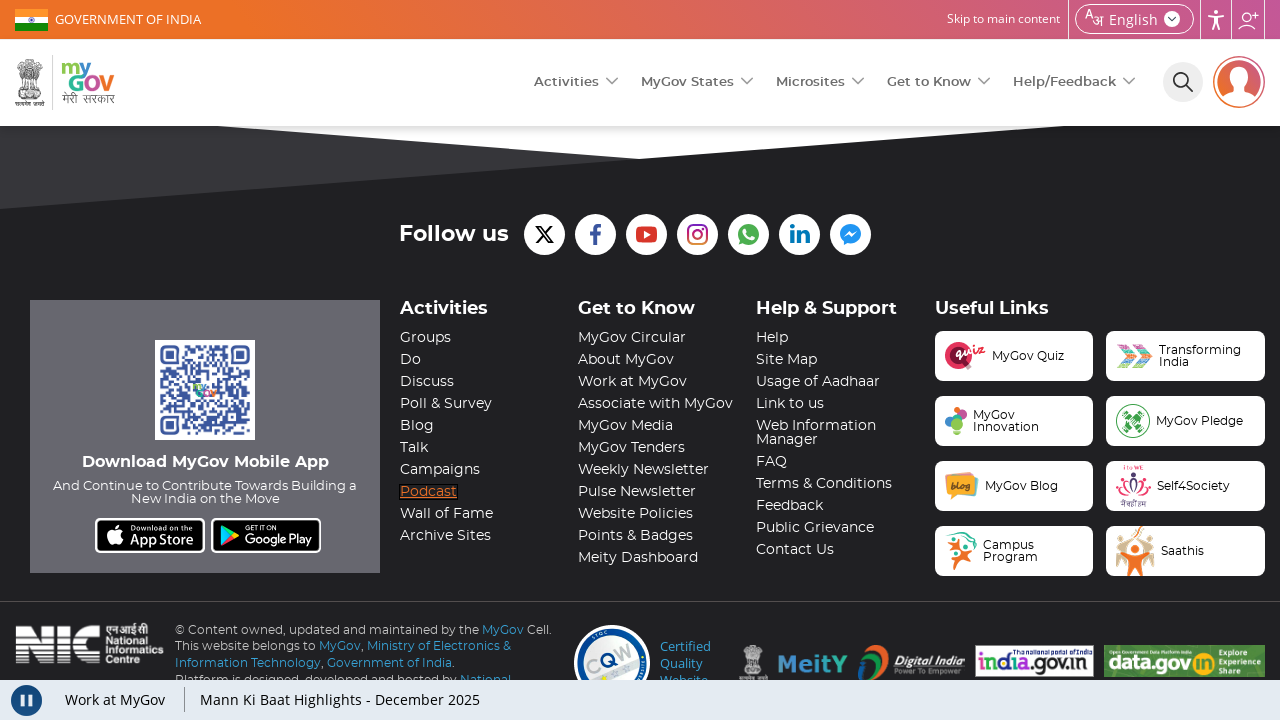

Opened footer action link 8 in new tab using Ctrl+Click at (446, 514) on .flink-block.footer-act-links a >> nth=8
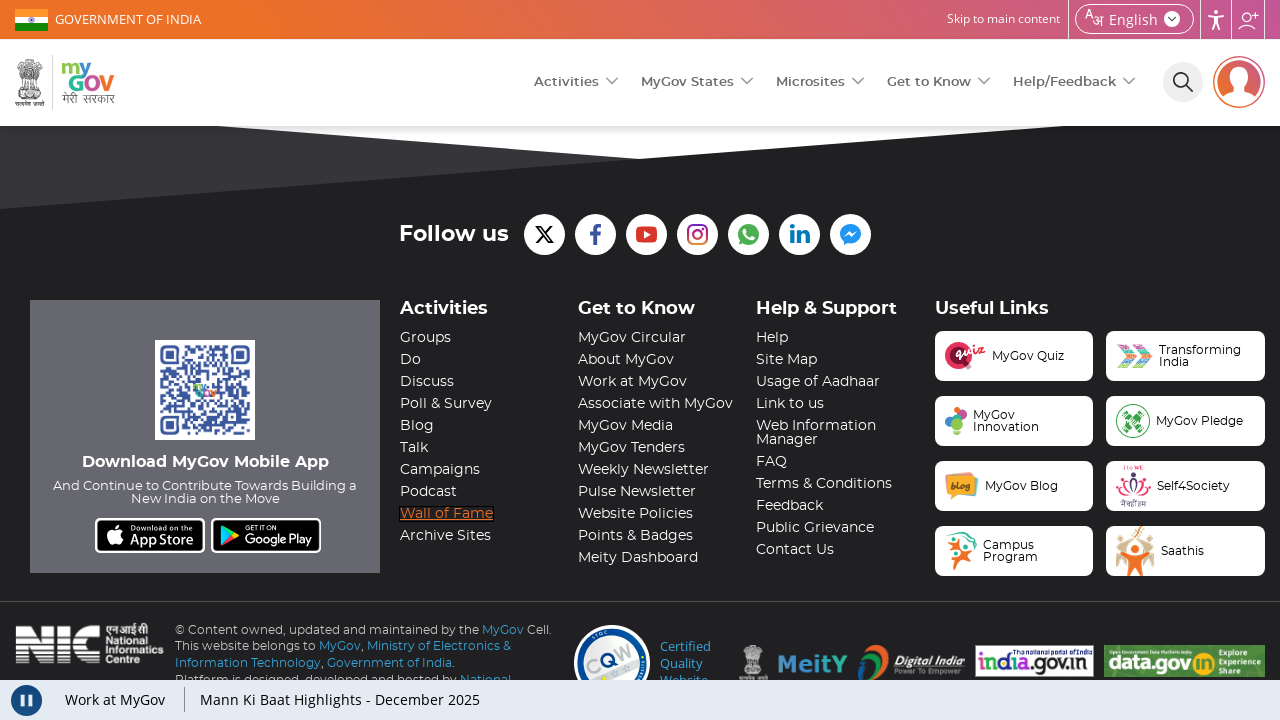

Opened footer action link 9 in new tab using Ctrl+Click at (446, 536) on .flink-block.footer-act-links a >> nth=9
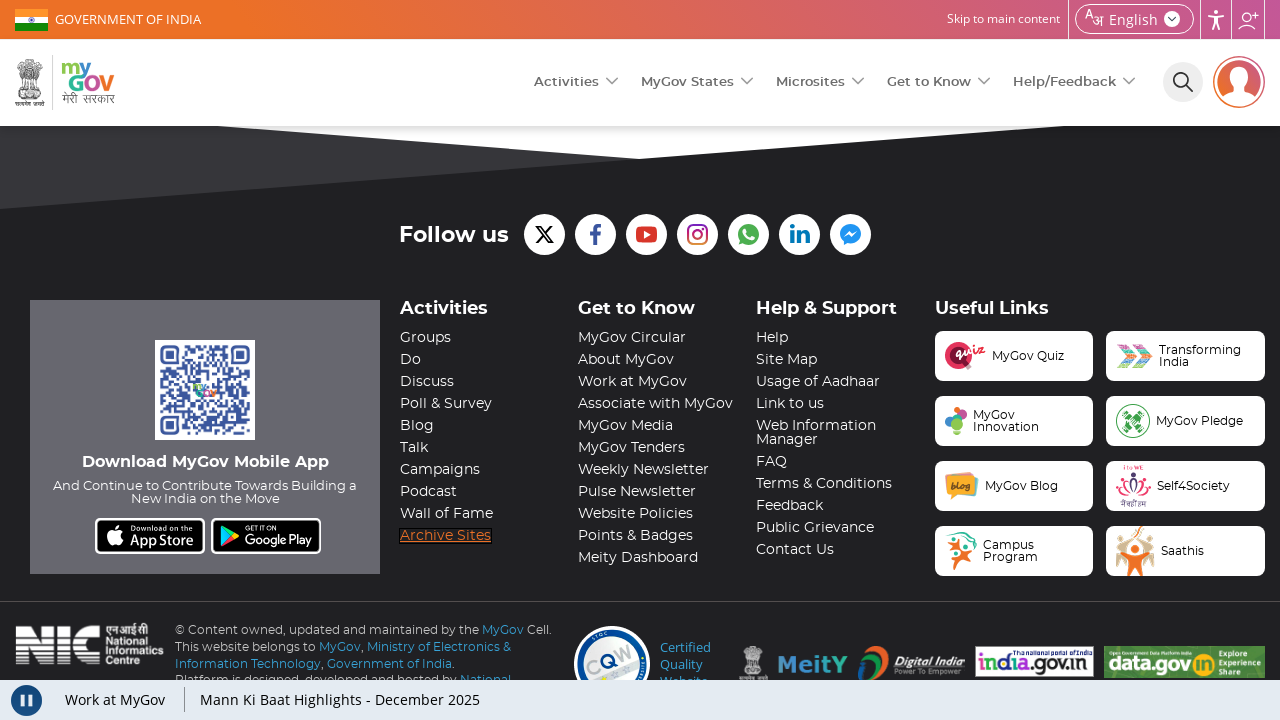

Waited 2 seconds for all footer links to open in new tabs
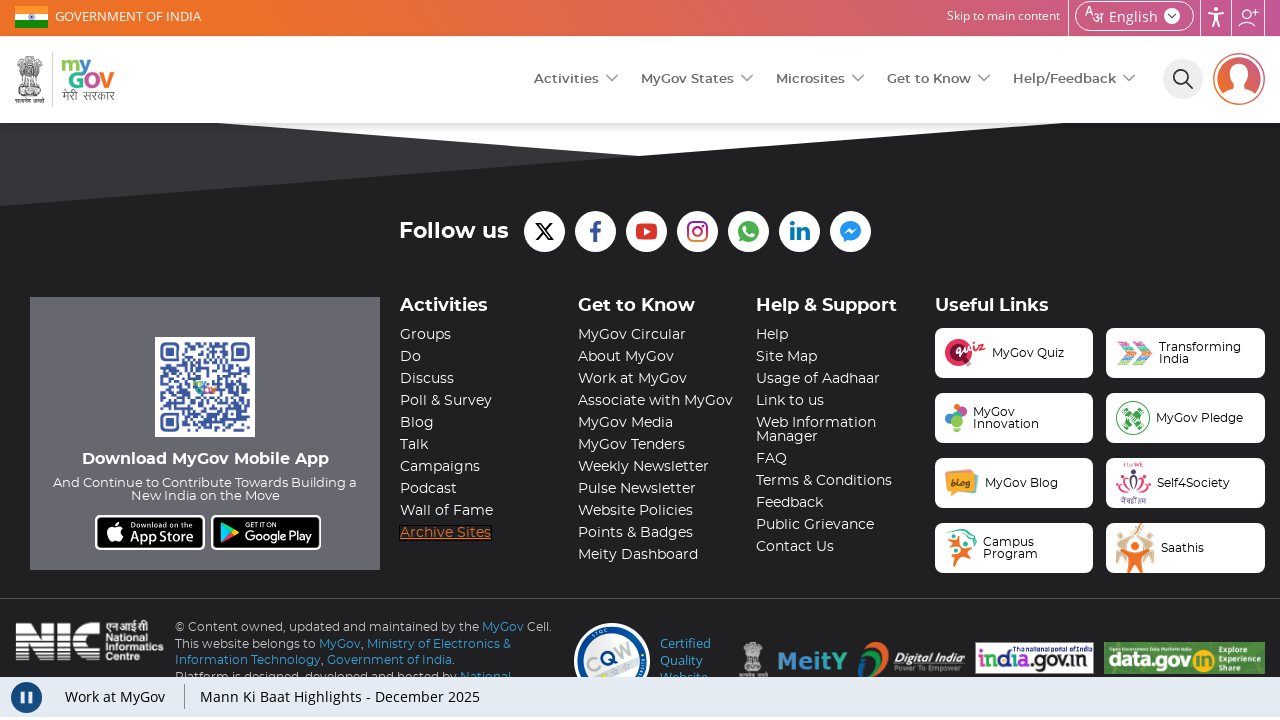

Retrieved all open tabs/pages - total count: 10
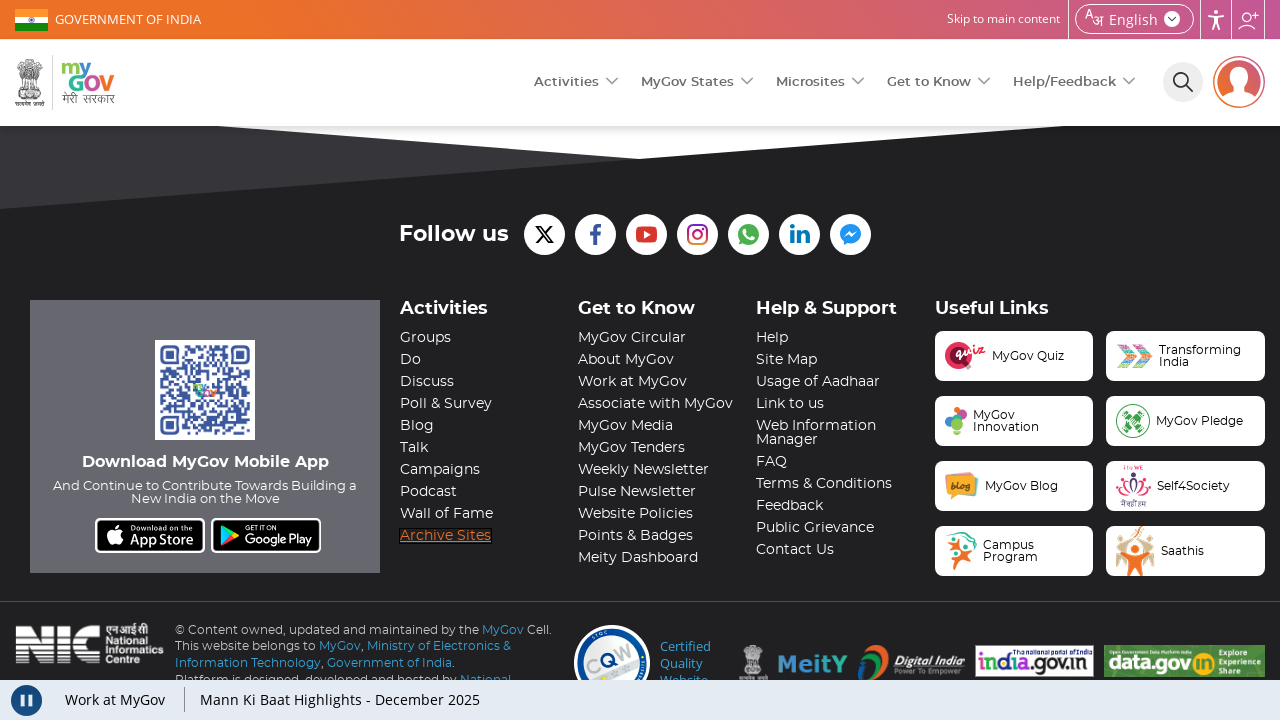

Switched to tab 1 to verify it loaded
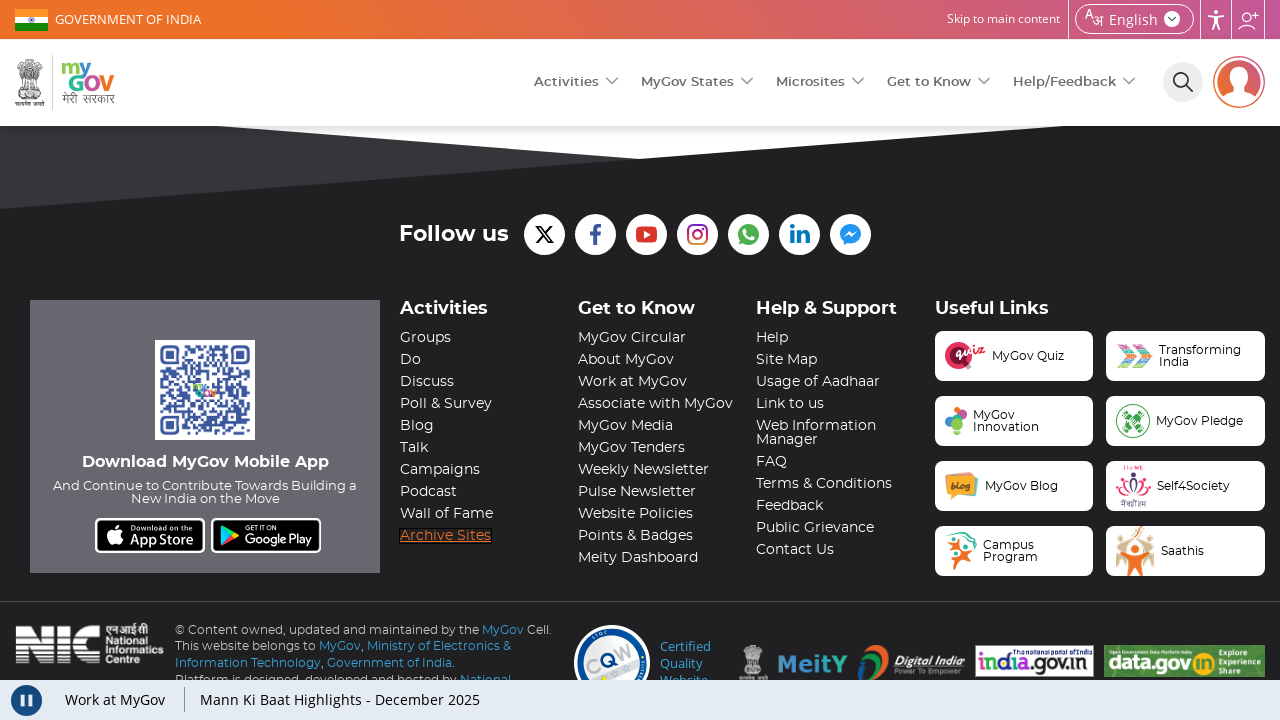

Tab 1 reached 'domcontentloaded' state
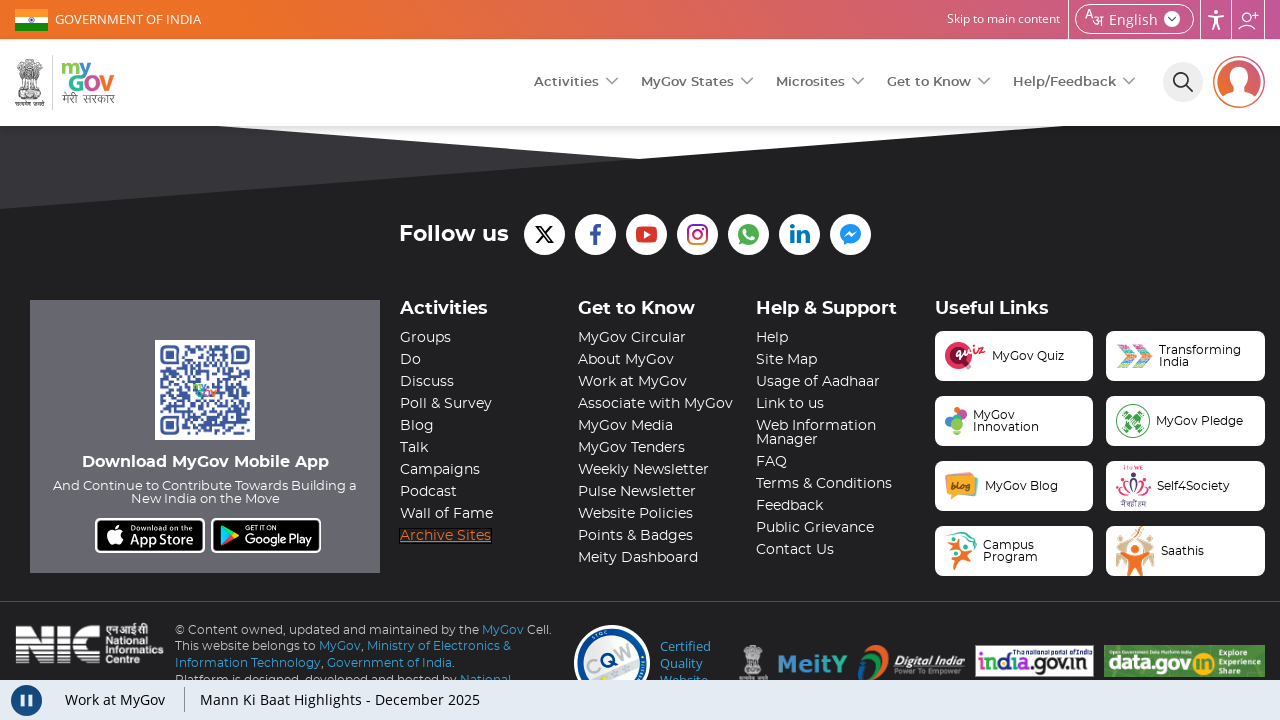

Switched to tab 2 to verify it loaded
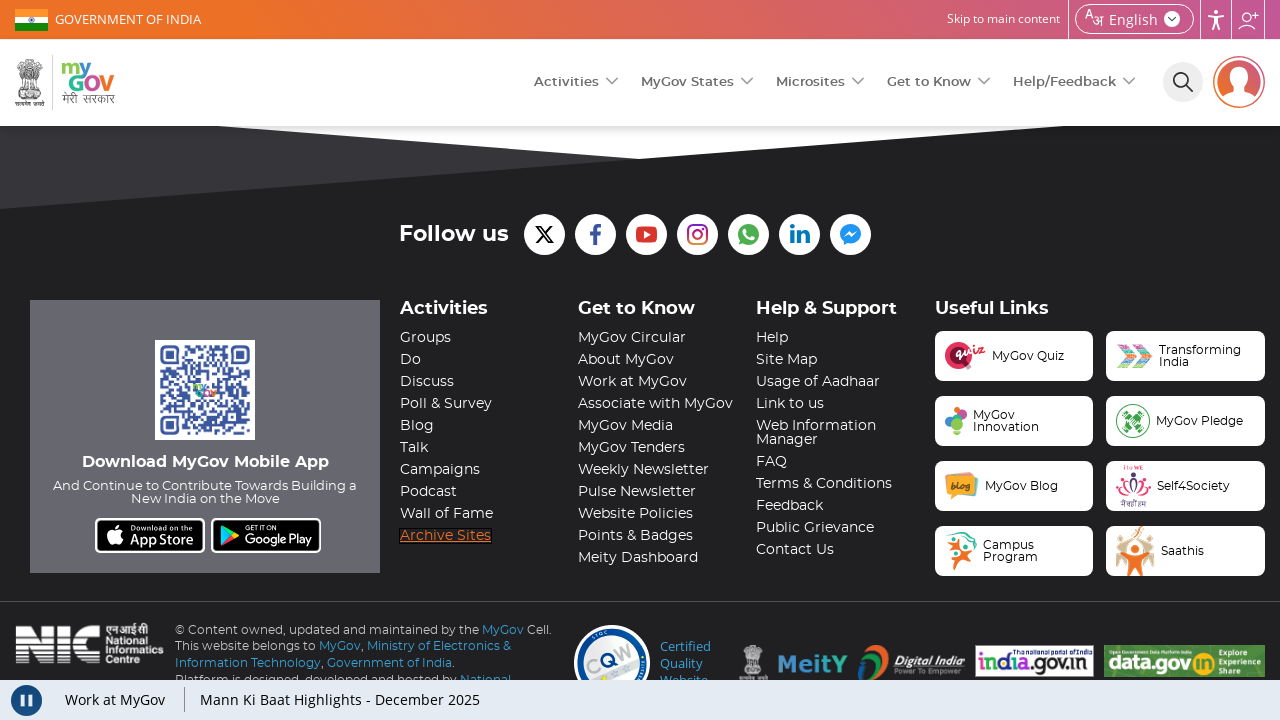

Tab 2 reached 'domcontentloaded' state
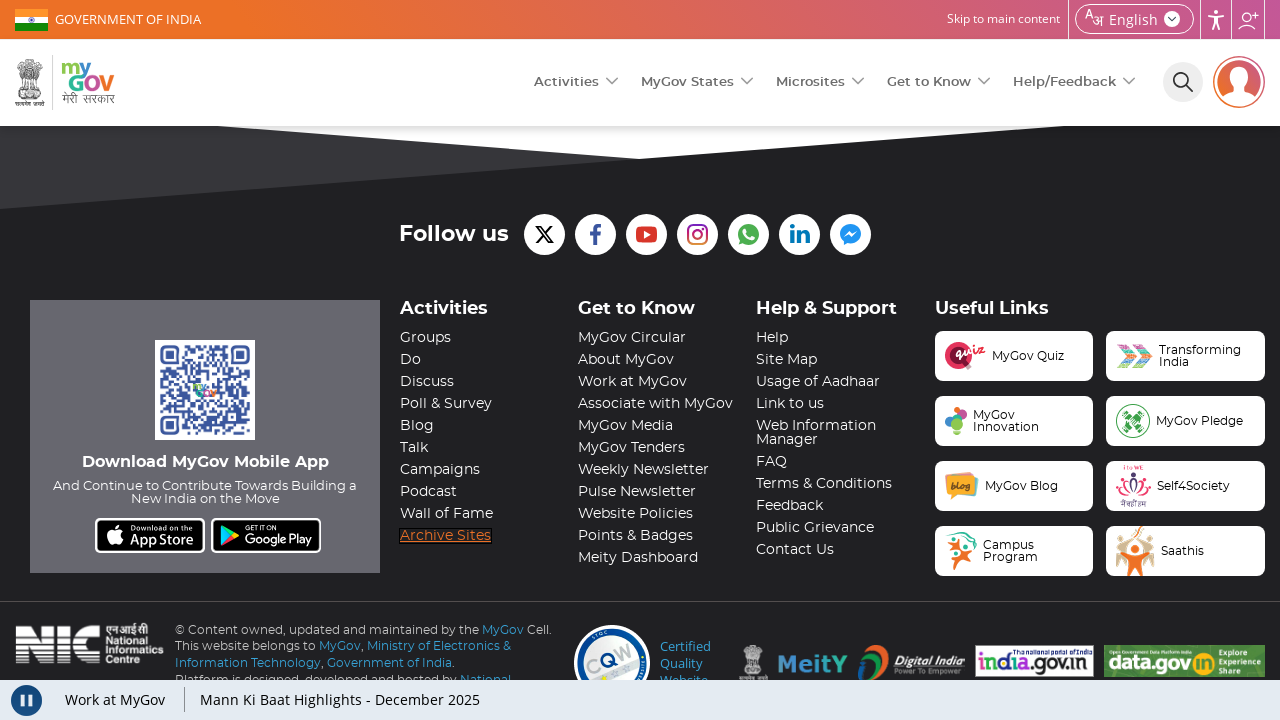

Switched to tab 3 to verify it loaded
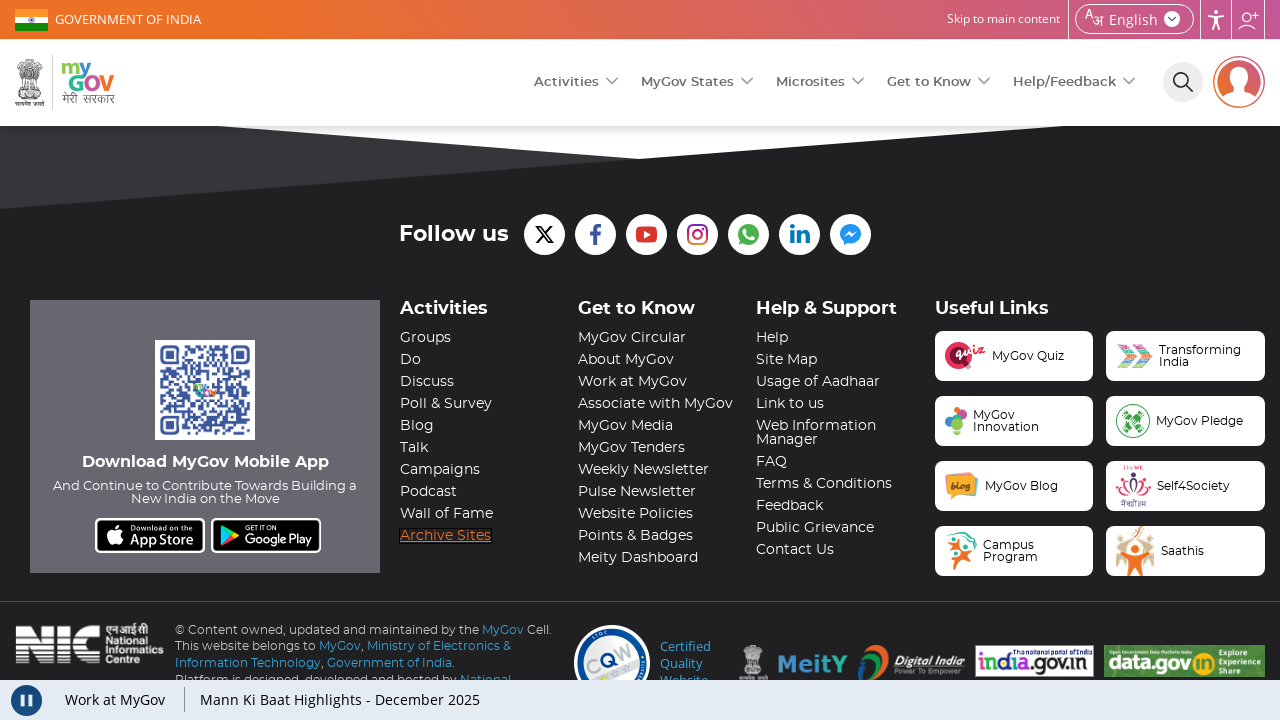

Tab 3 reached 'domcontentloaded' state
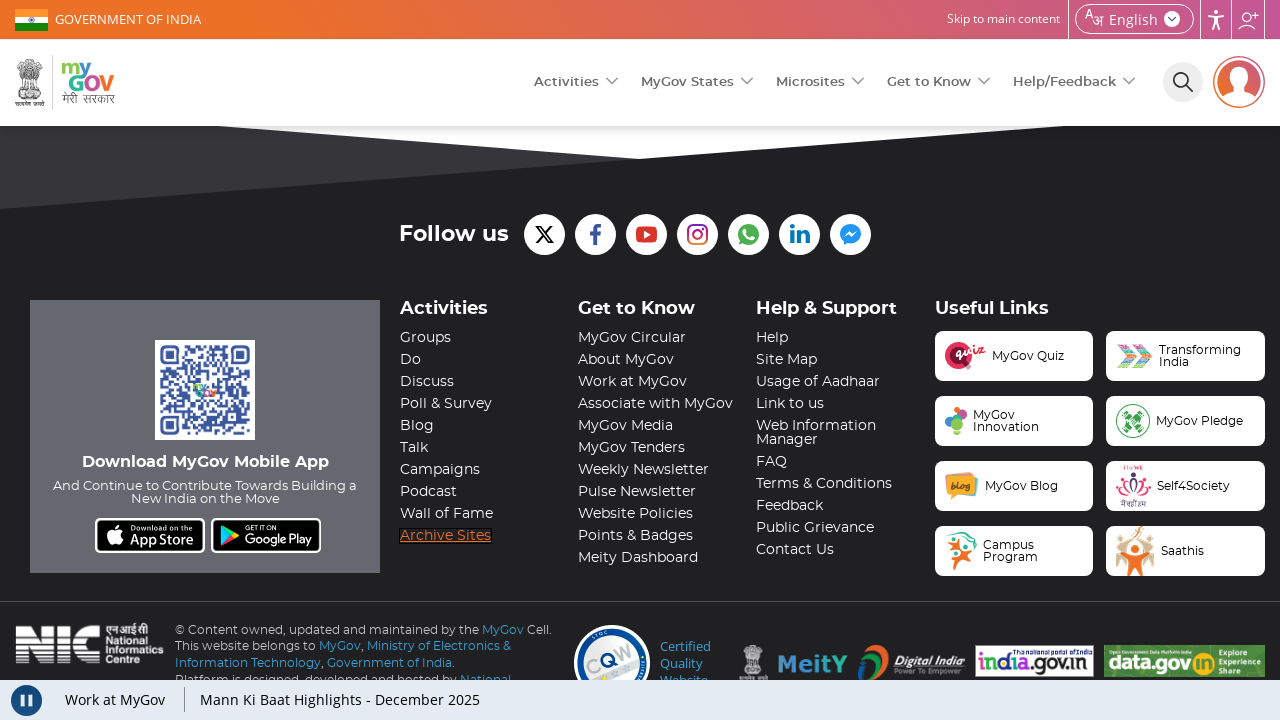

Switched to tab 4 to verify it loaded
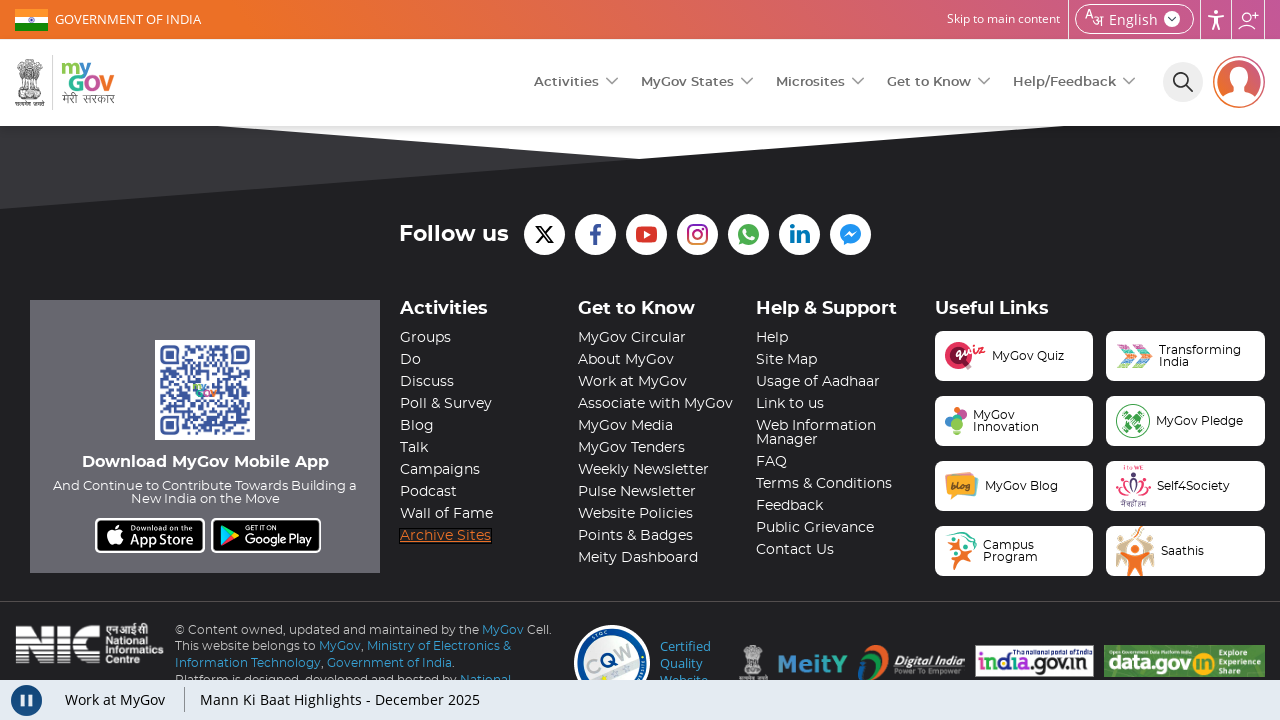

Tab 4 reached 'domcontentloaded' state
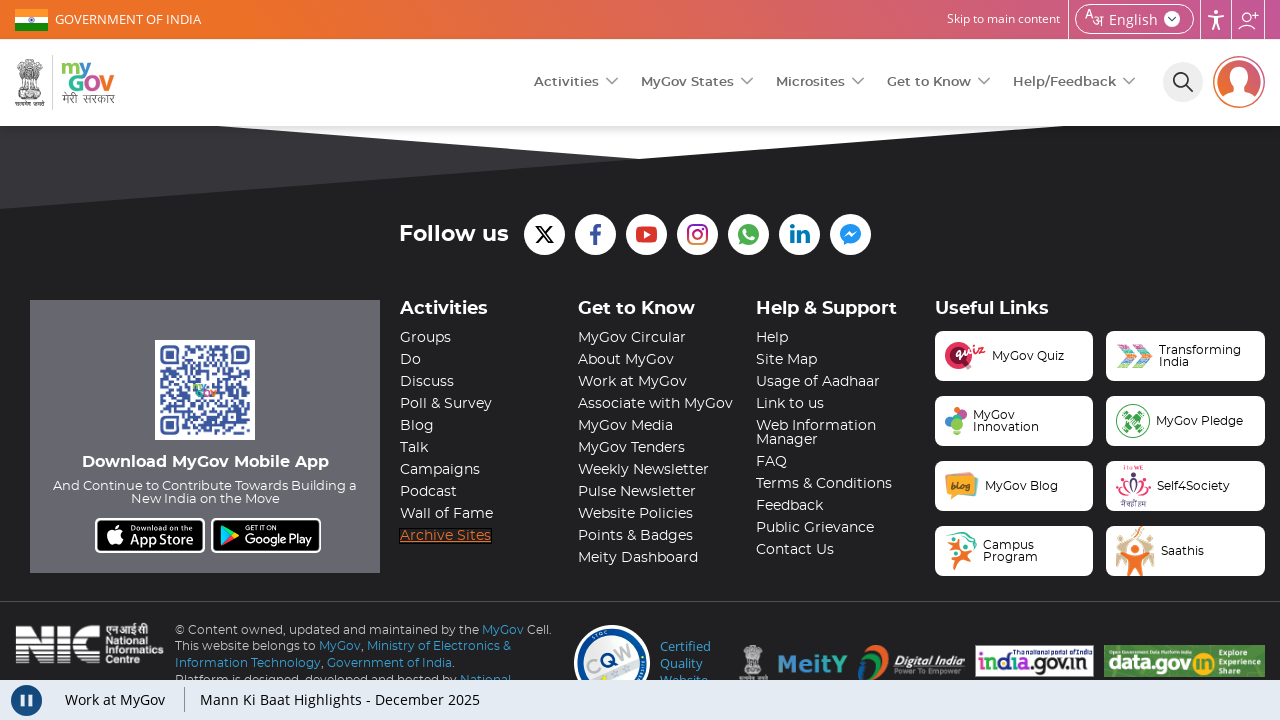

Switched to tab 5 to verify it loaded
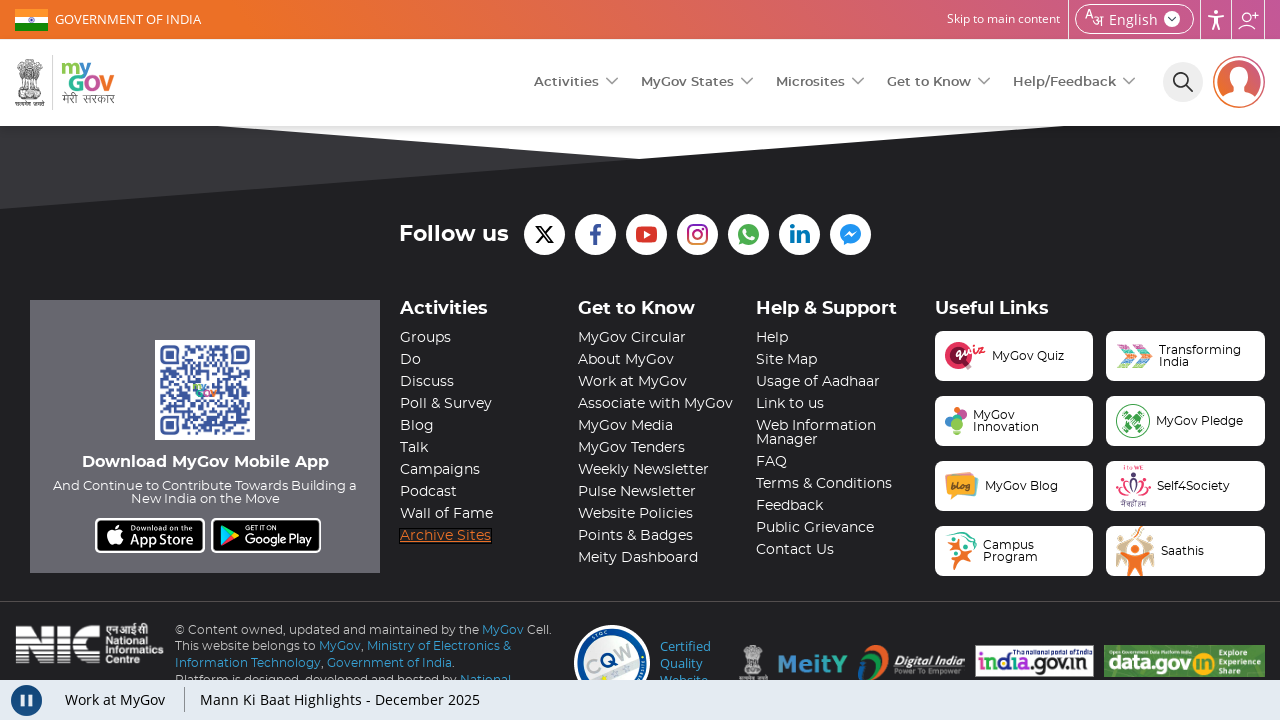

Tab 5 reached 'domcontentloaded' state
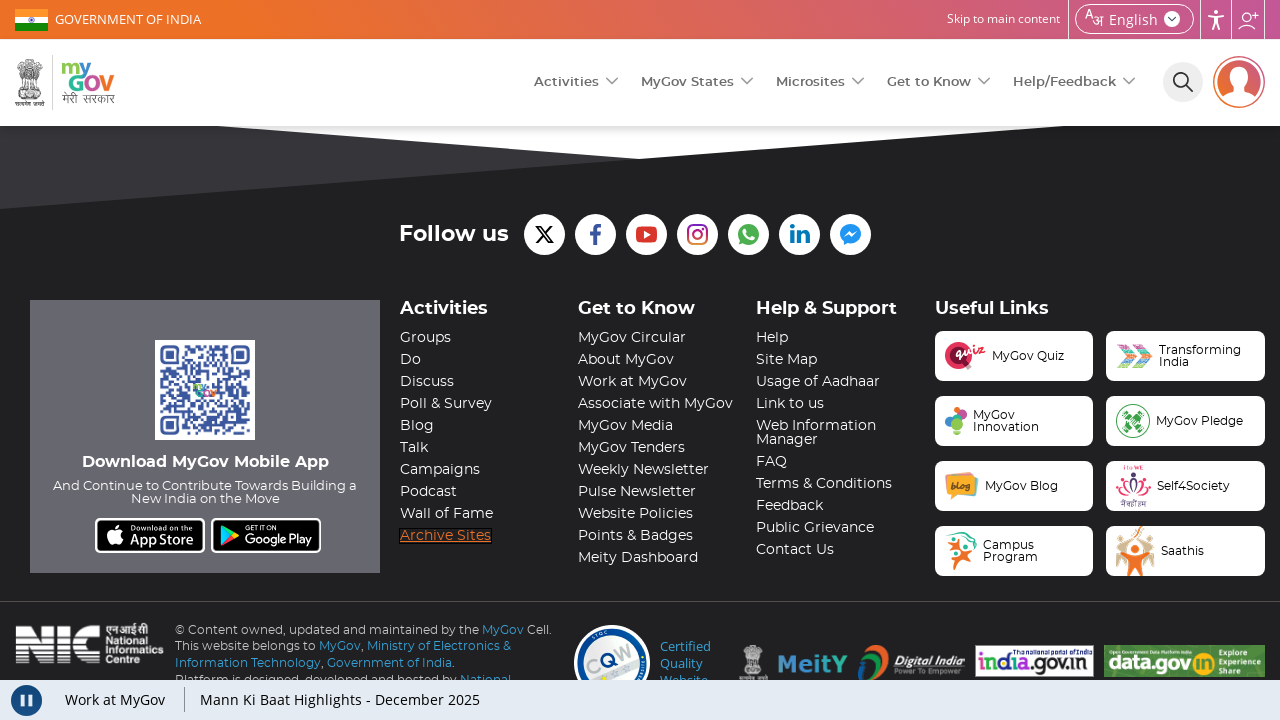

Switched to tab 6 to verify it loaded
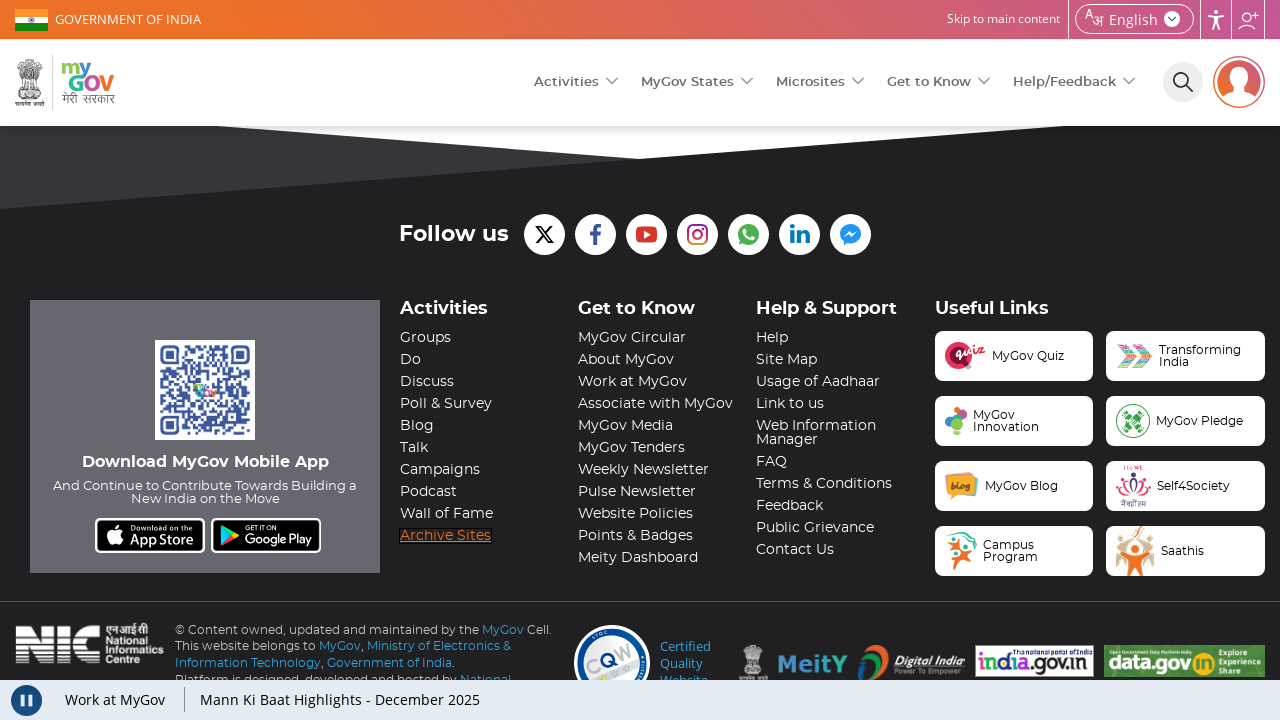

Tab 6 reached 'domcontentloaded' state
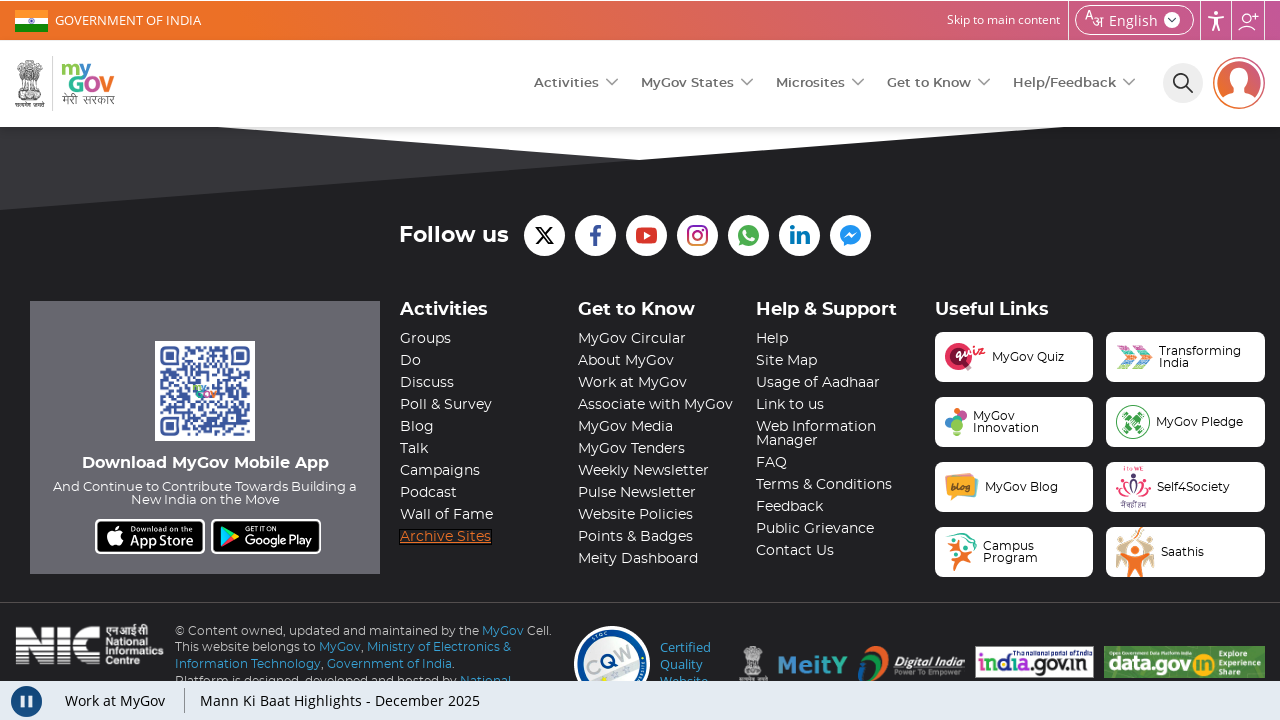

Switched to tab 7 to verify it loaded
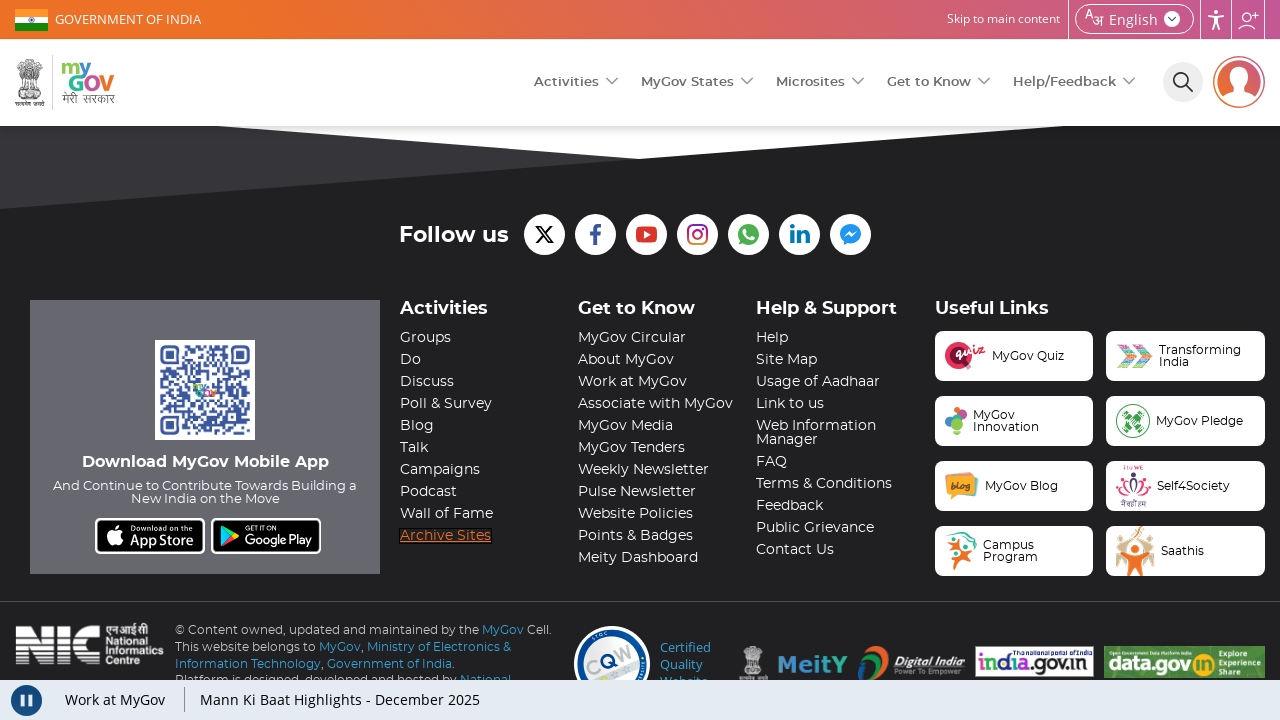

Tab 7 reached 'domcontentloaded' state
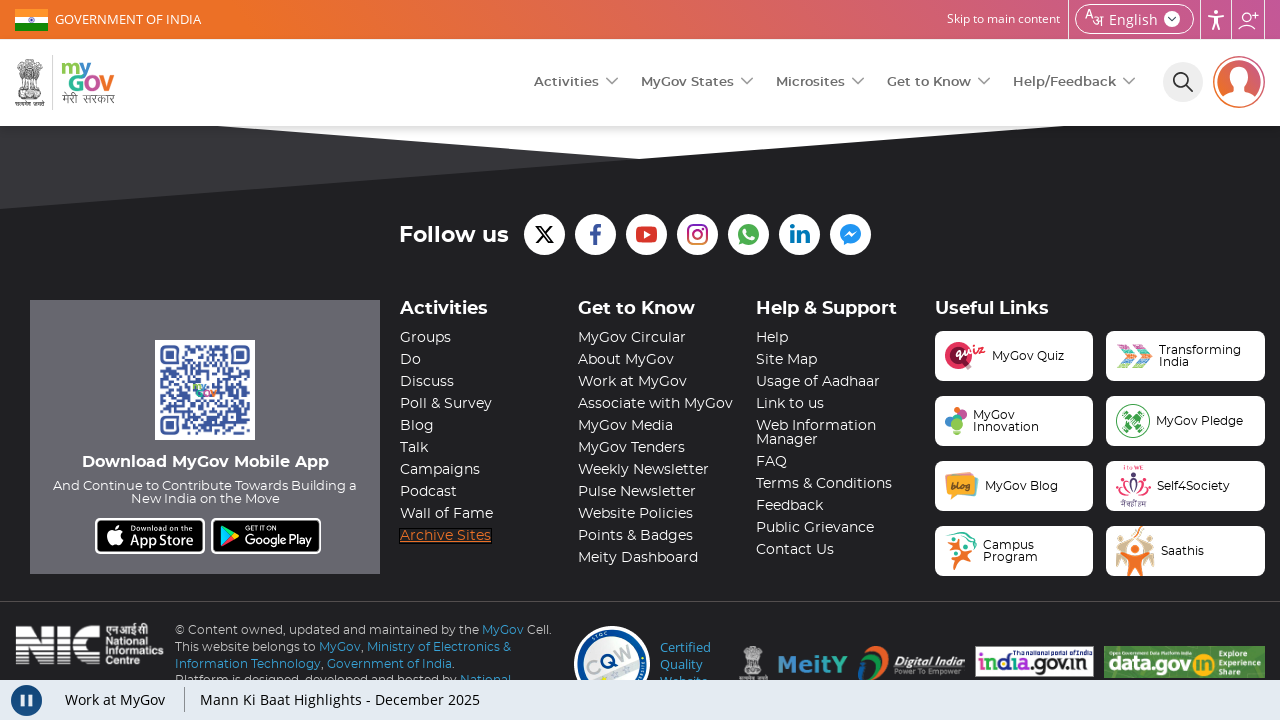

Switched to tab 8 to verify it loaded
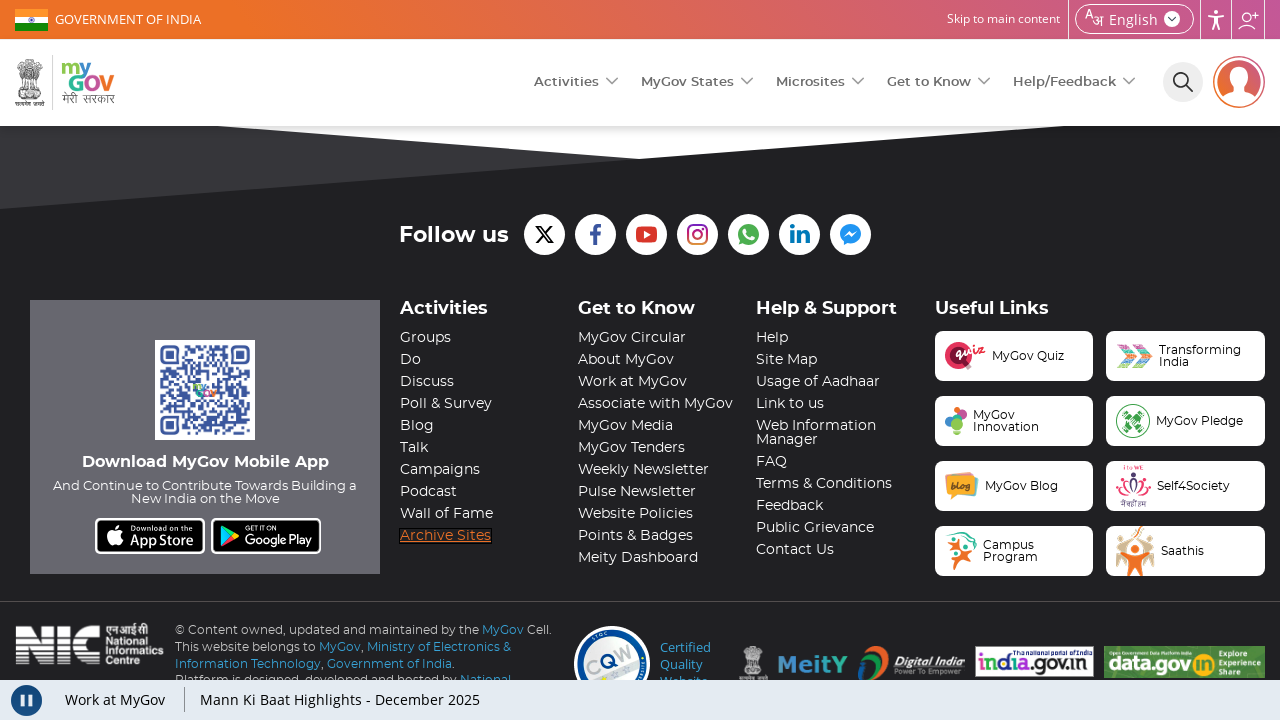

Tab 8 reached 'domcontentloaded' state
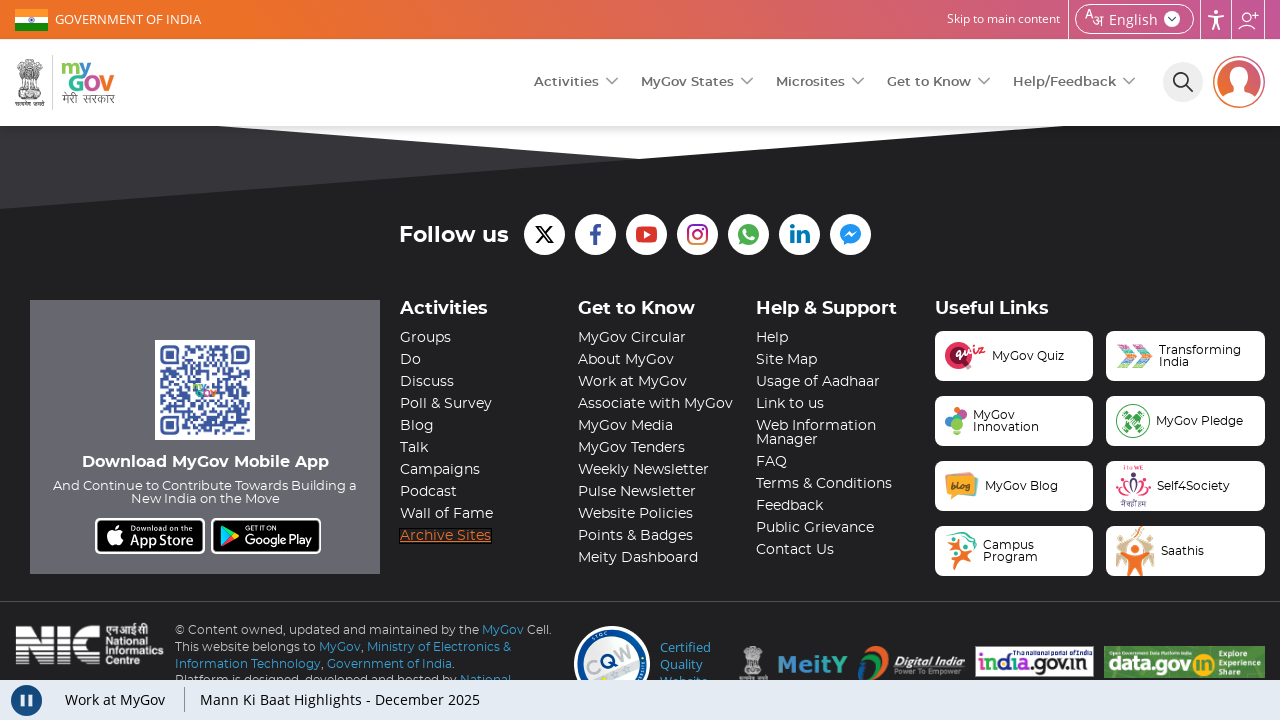

Switched to tab 9 to verify it loaded
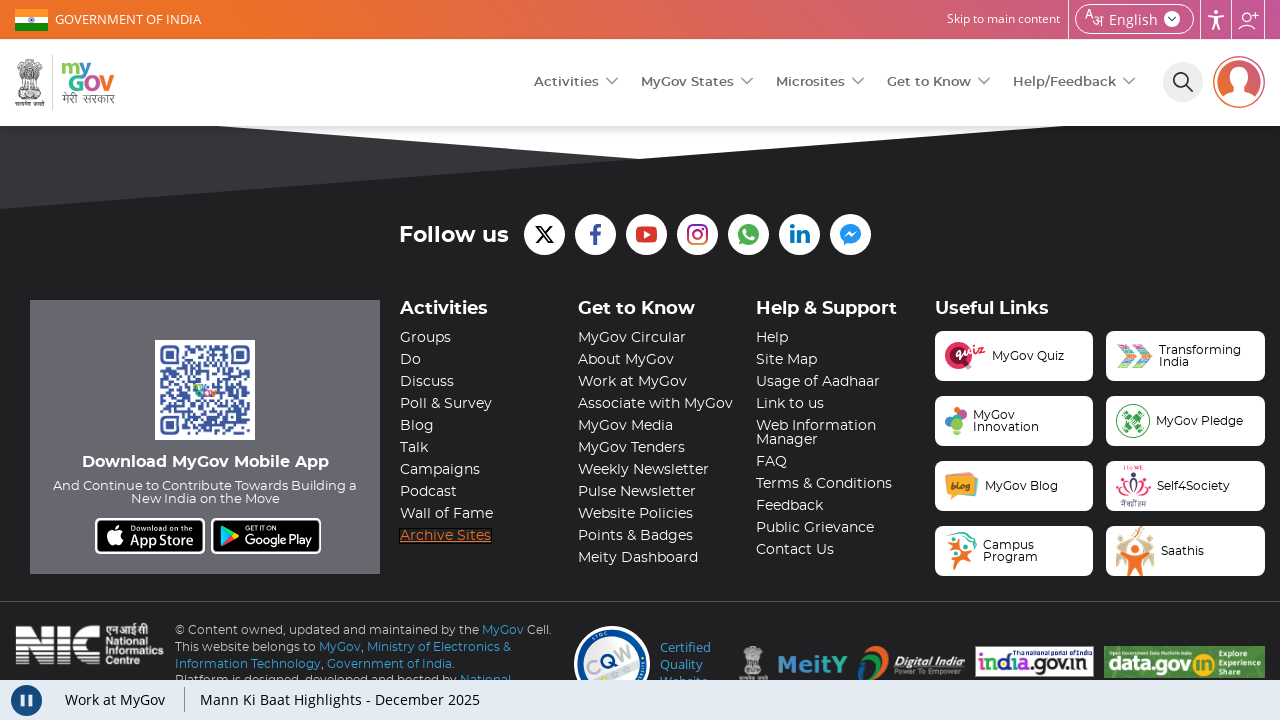

Tab 9 reached 'domcontentloaded' state
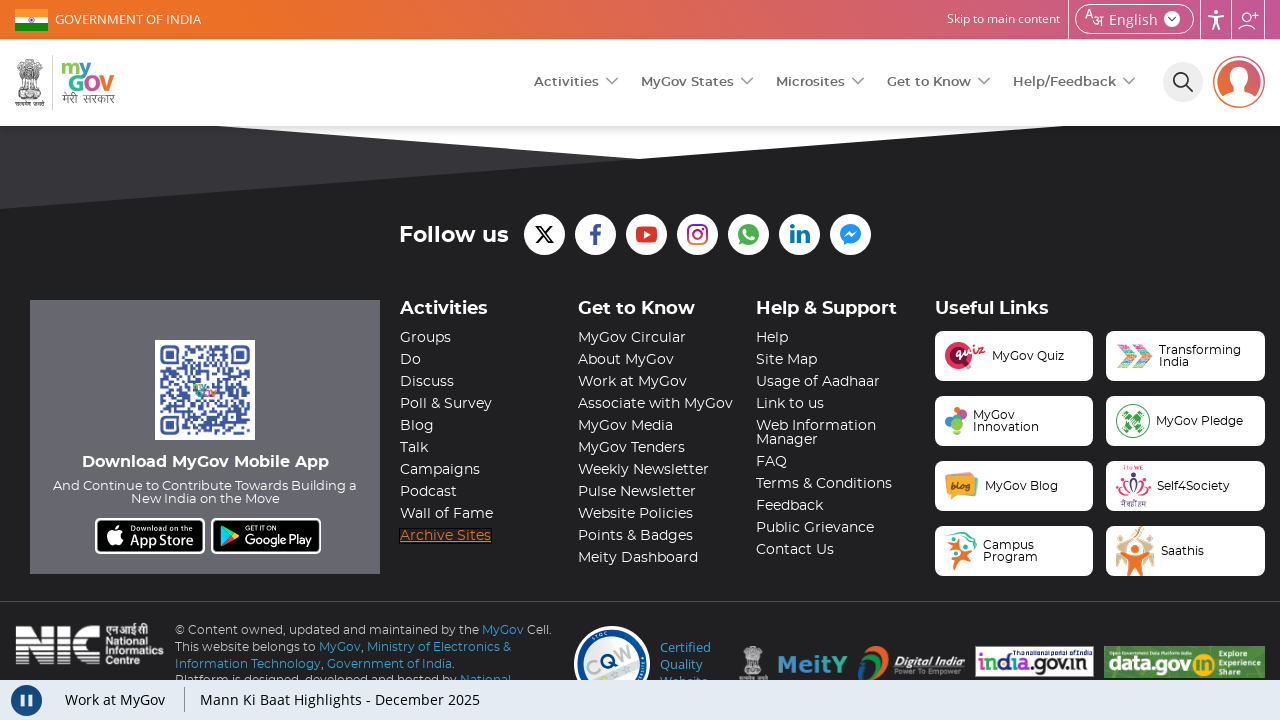

Switched to tab 10 to verify it loaded
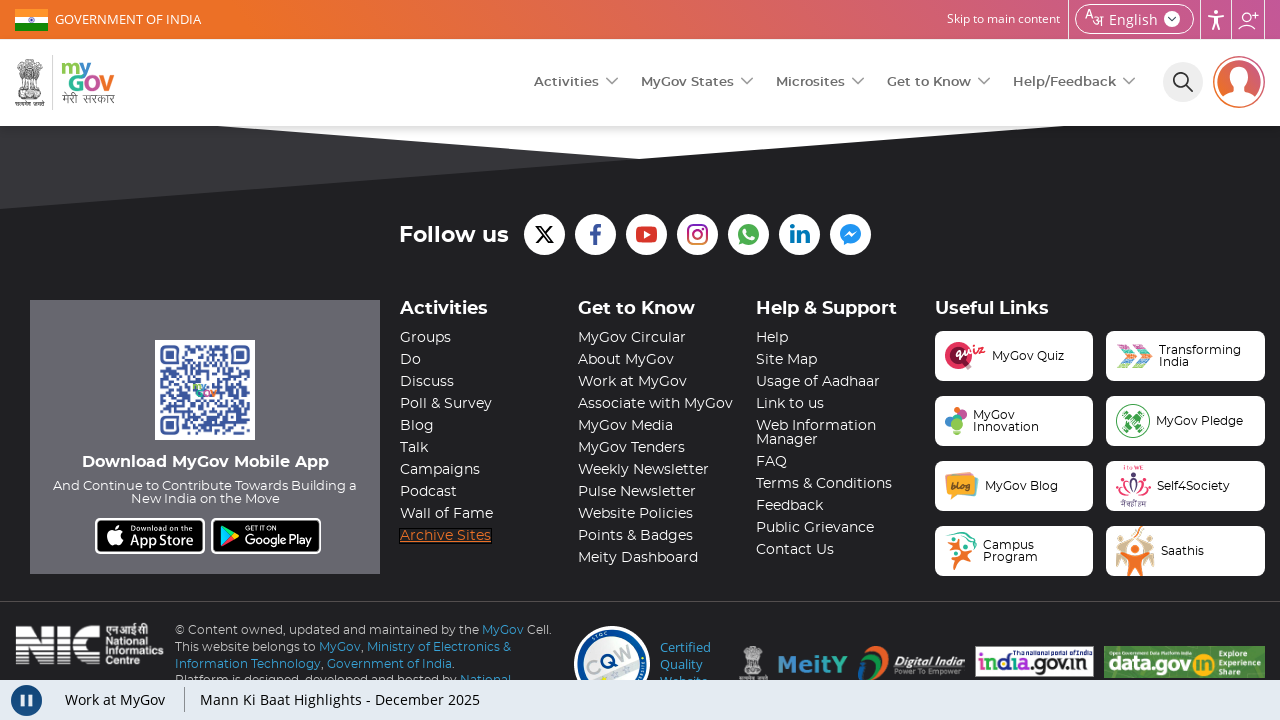

Tab 10 reached 'domcontentloaded' state
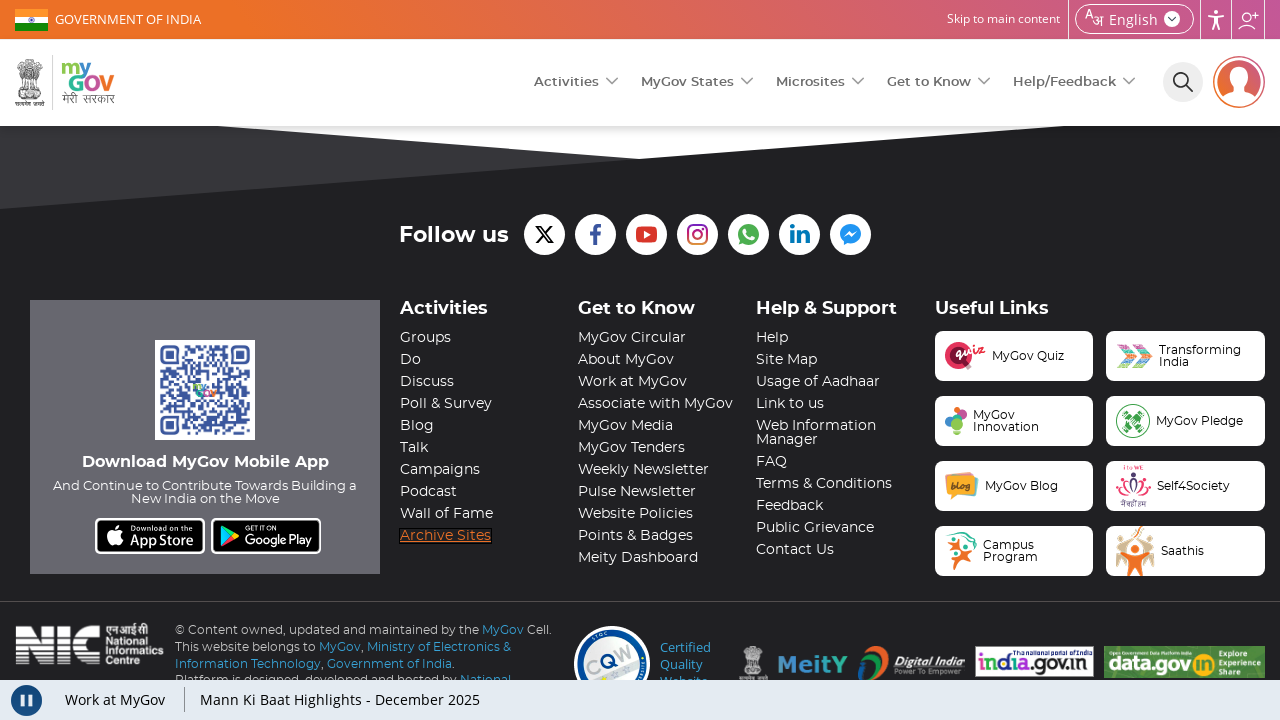

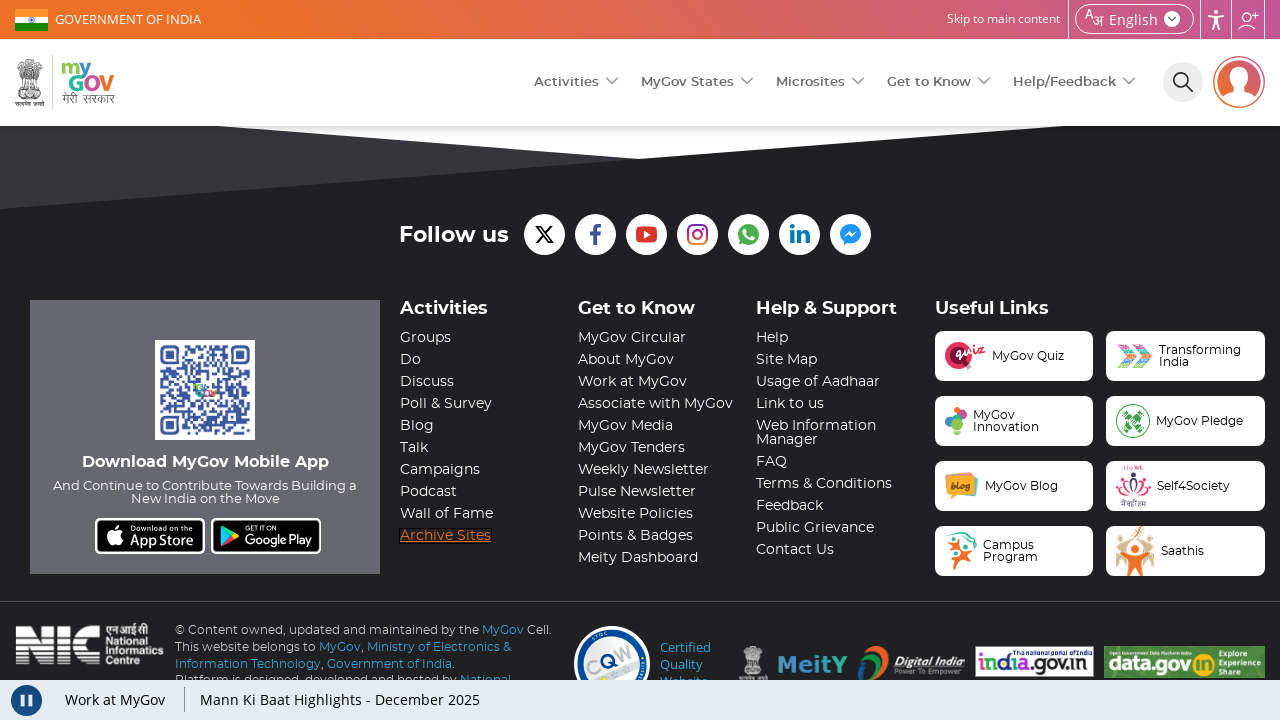